Adds two todo items, marks all as completed, then marks all as active again by toggling twice

Starting URL: https://todomvc.com/

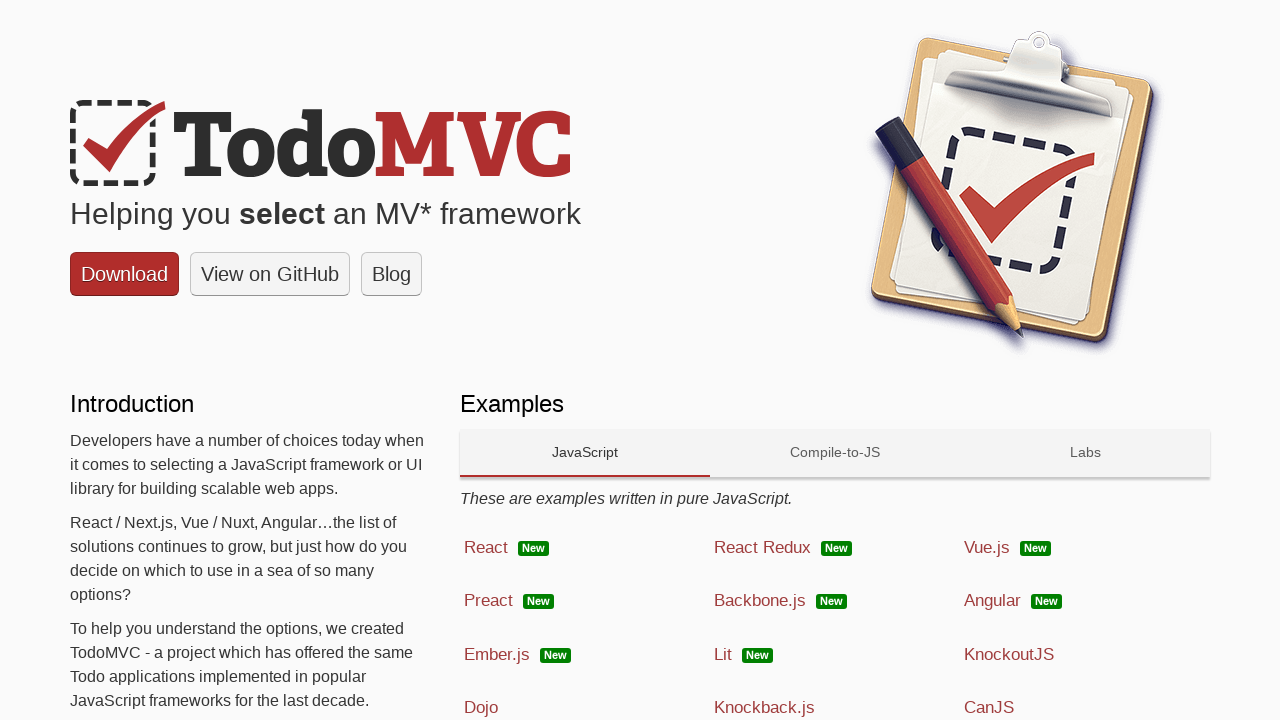

Clicked link to React framework example at (585, 548) on a[href='examples/react/dist/']
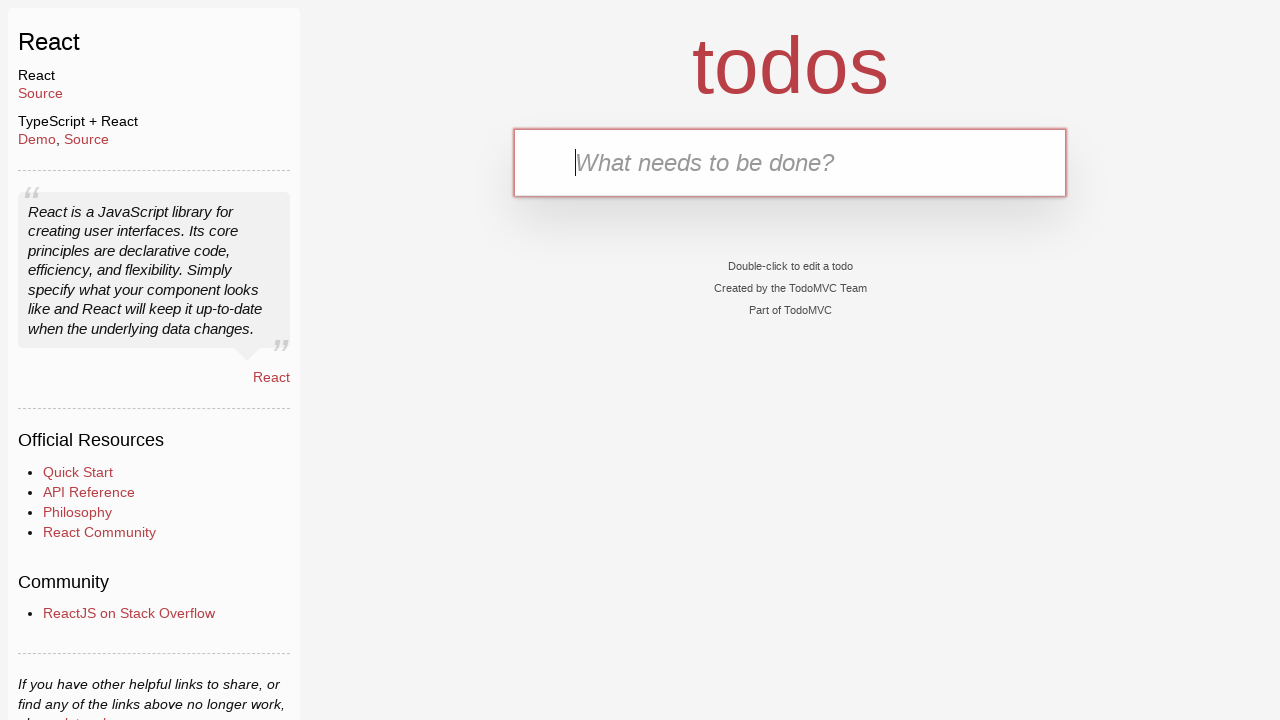

Clicked todo input field at (790, 162) on #todo-input
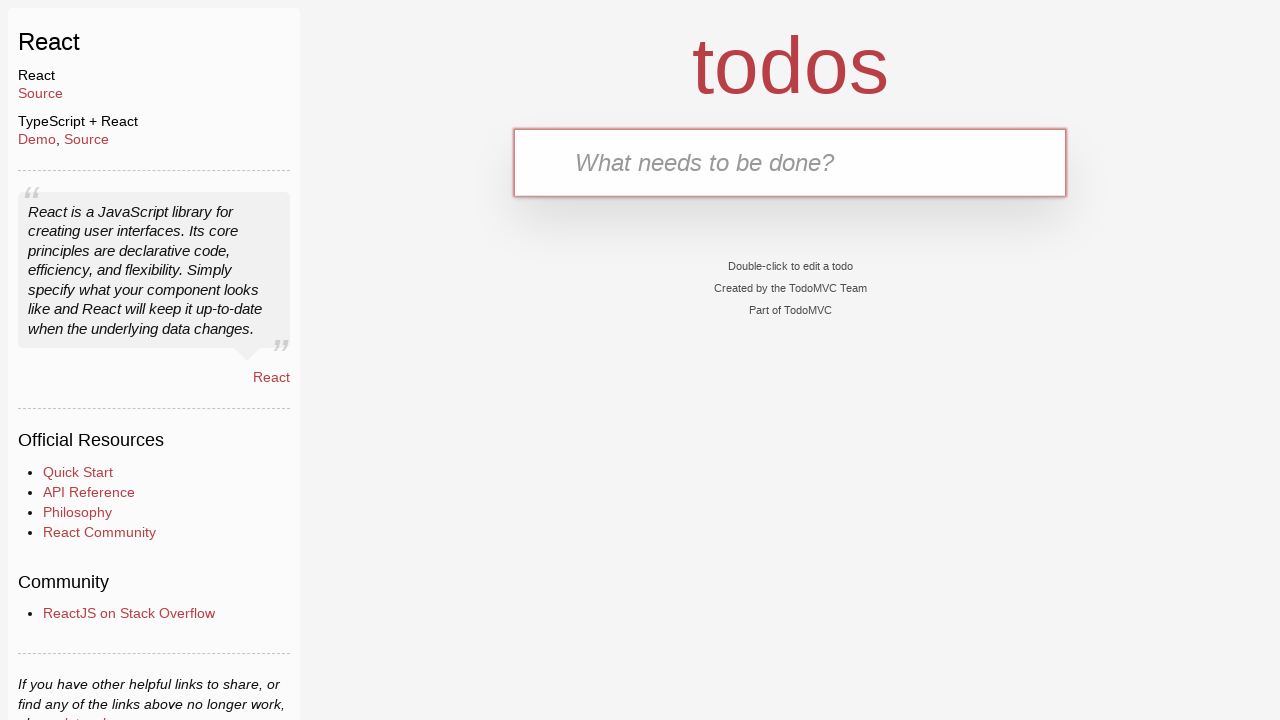

Filled input with 'Walk the dog' on #todo-input
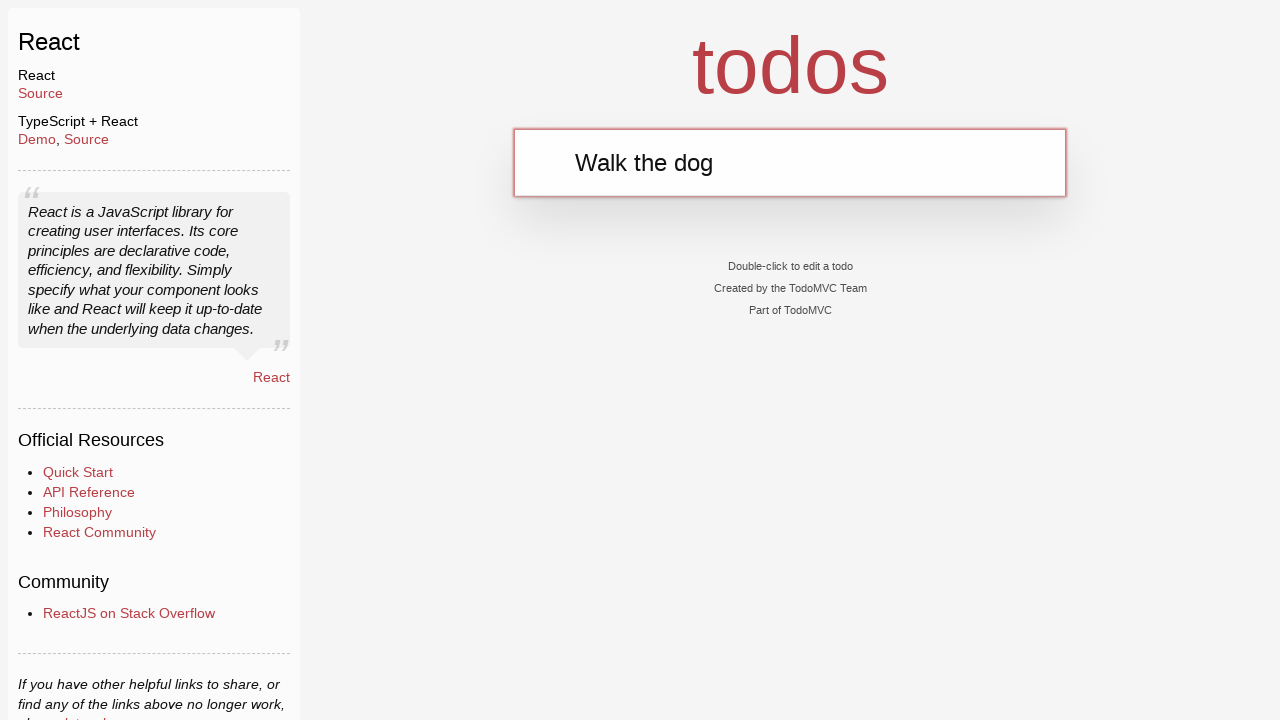

Pressed Enter to add first todo item on #todo-input
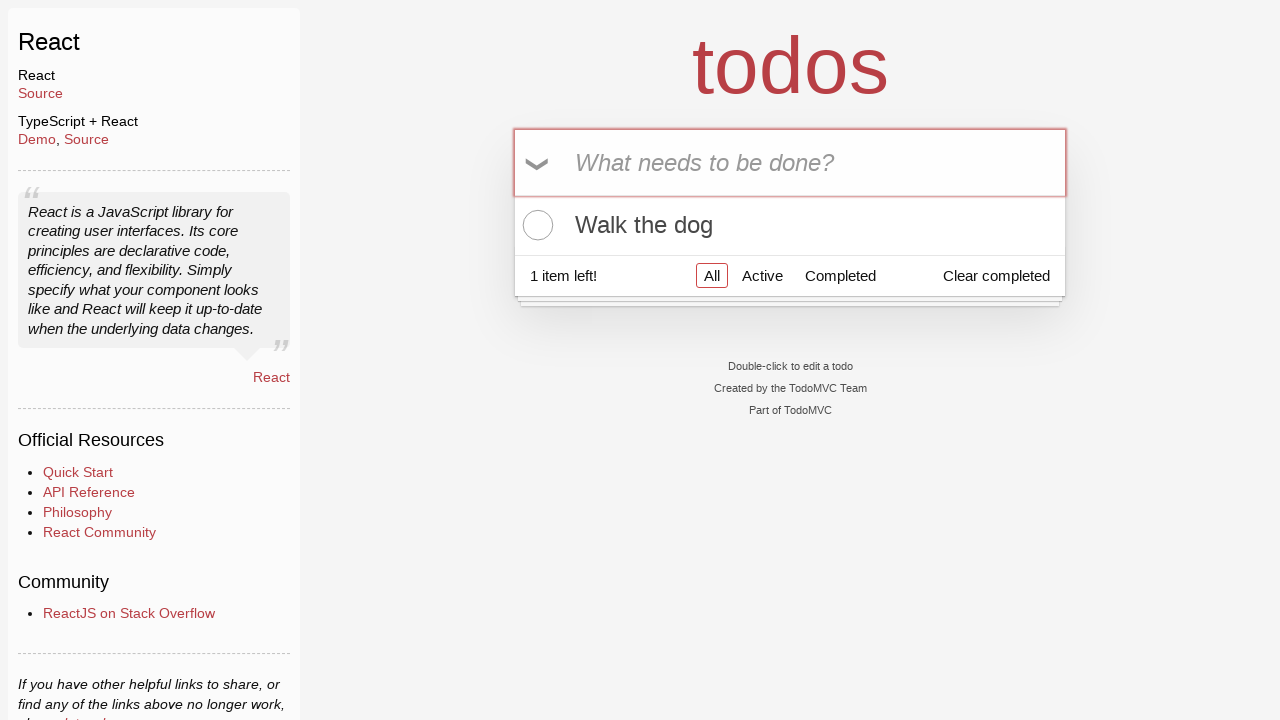

Filled input with 'Watch the movie' on #todo-input
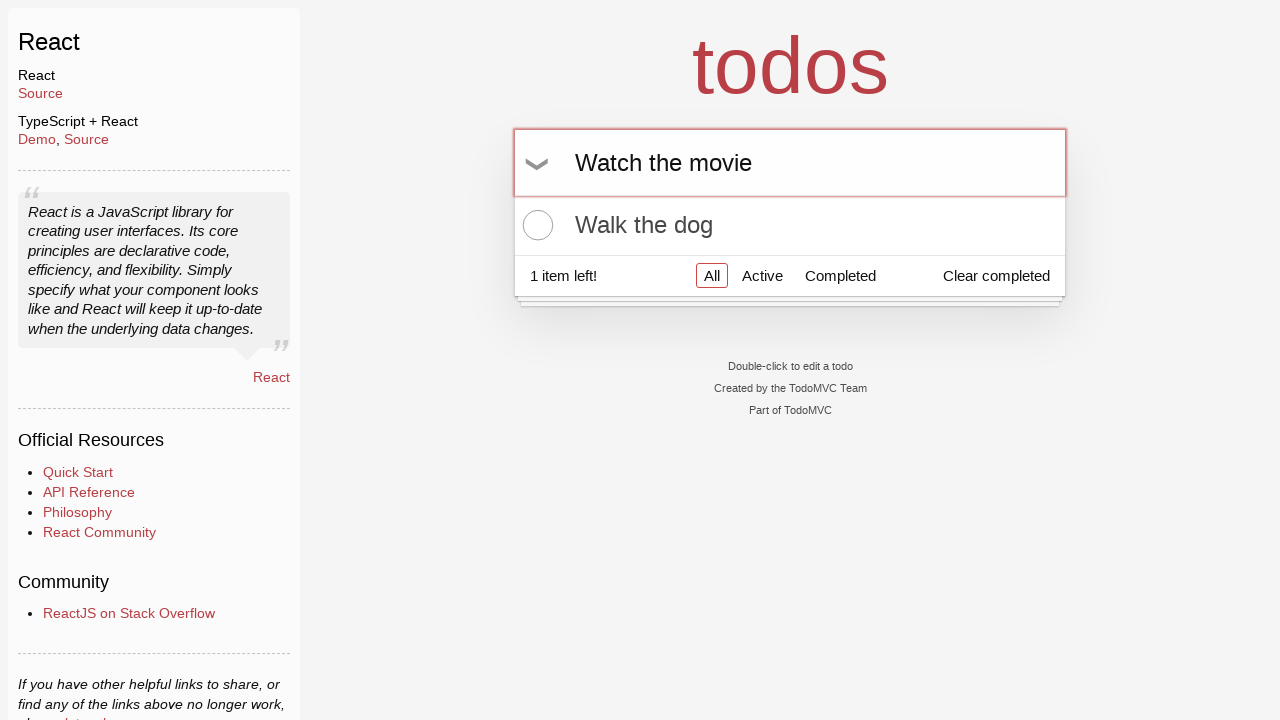

Pressed Enter to add second todo item on #todo-input
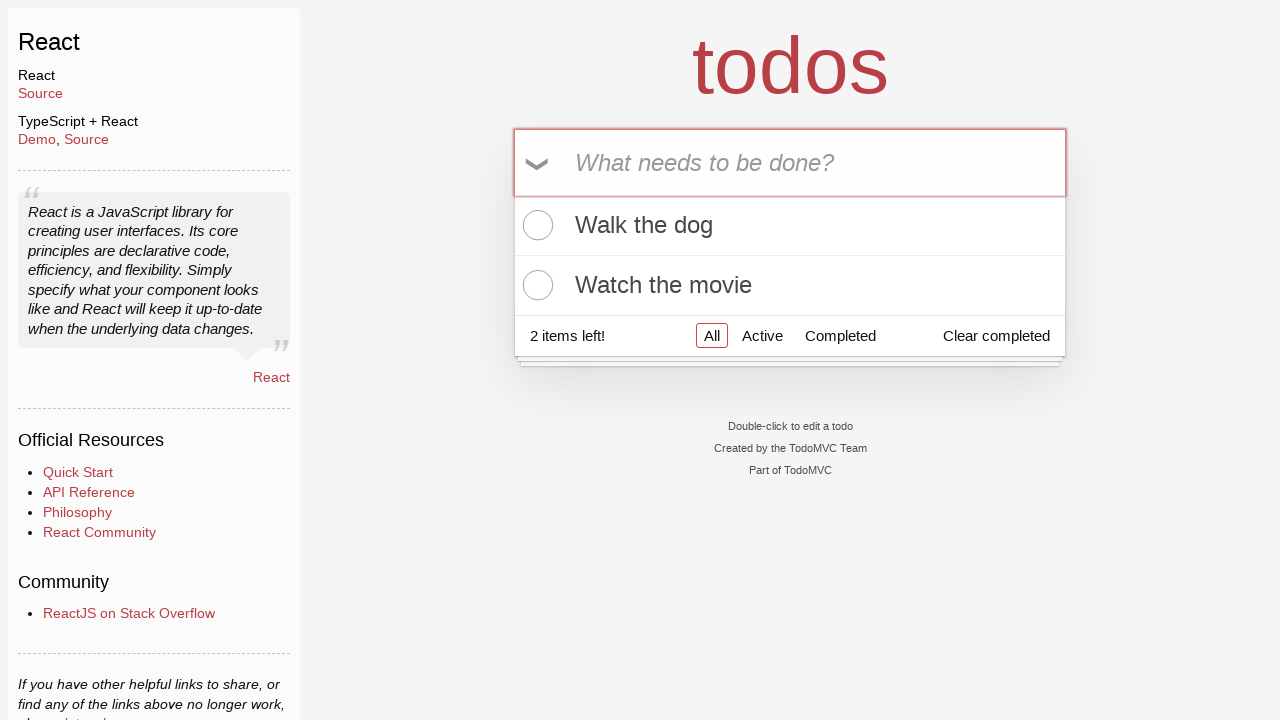

Clicked toggle-all to mark all items as completed at (539, 163) on .toggle-all
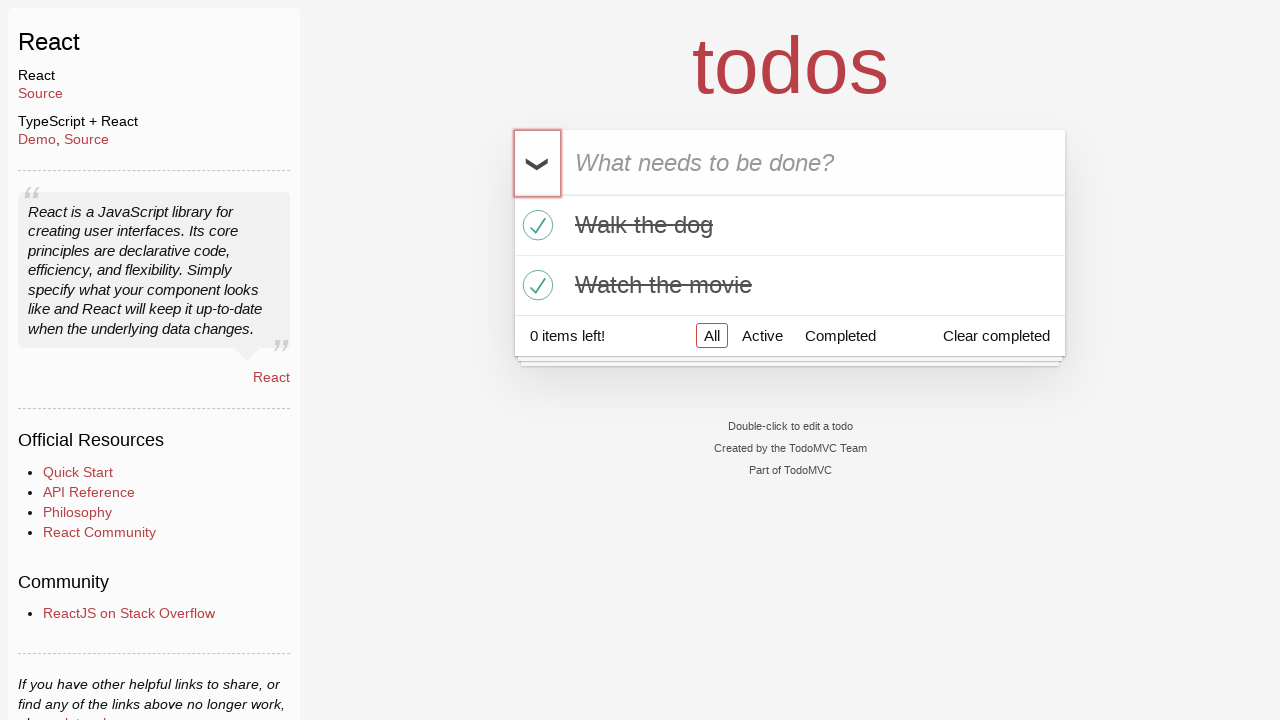

Clicked toggle-all to mark all items as active again at (539, 163) on .toggle-all
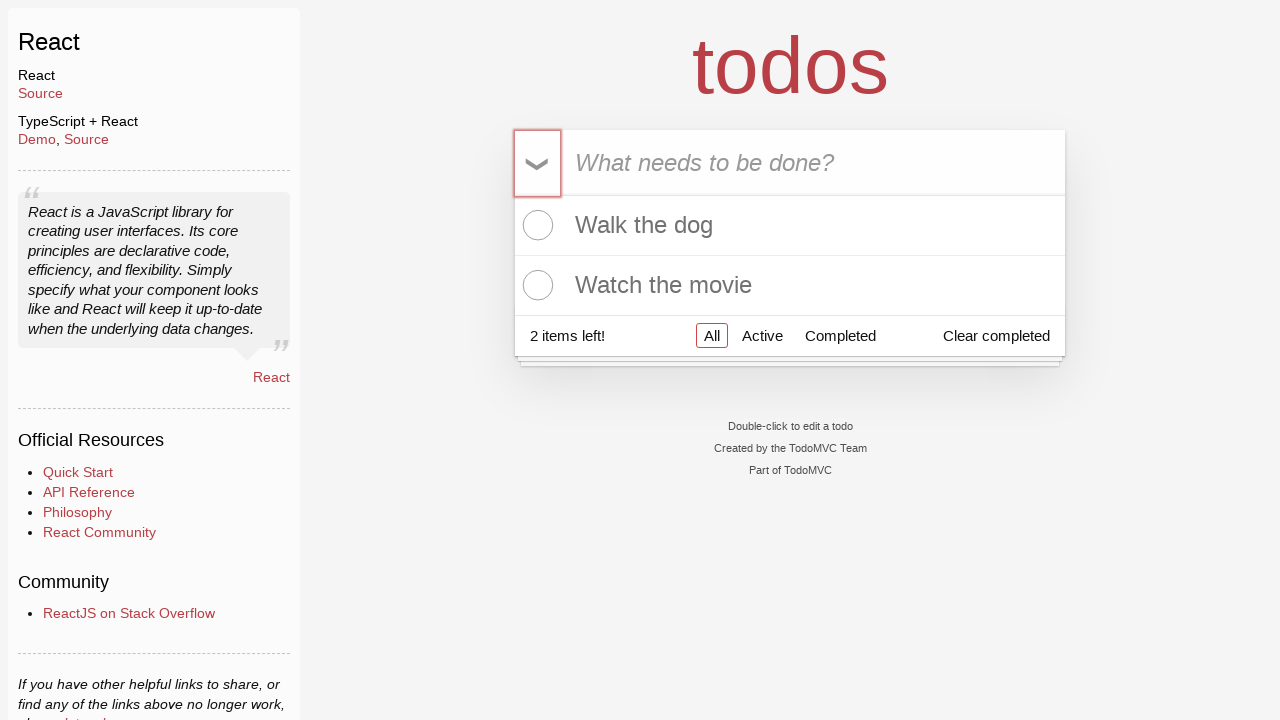

Located active todo items
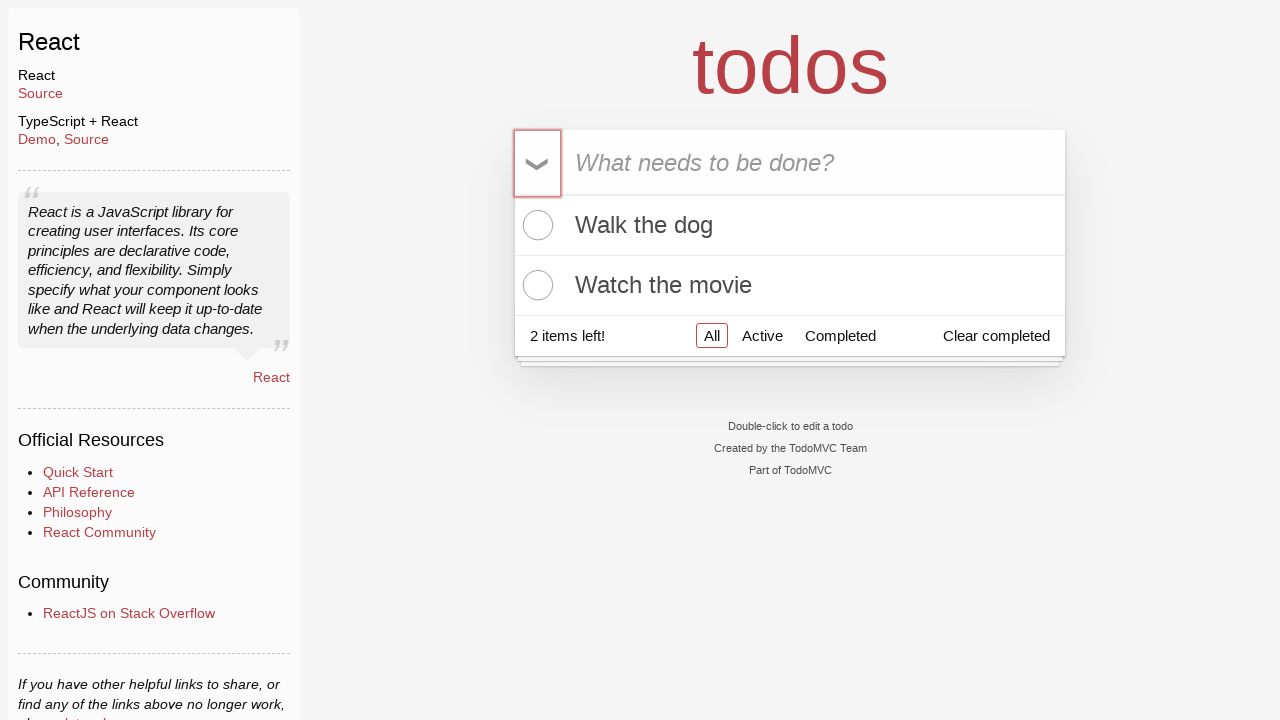

Verified that both items are active (count == 2)
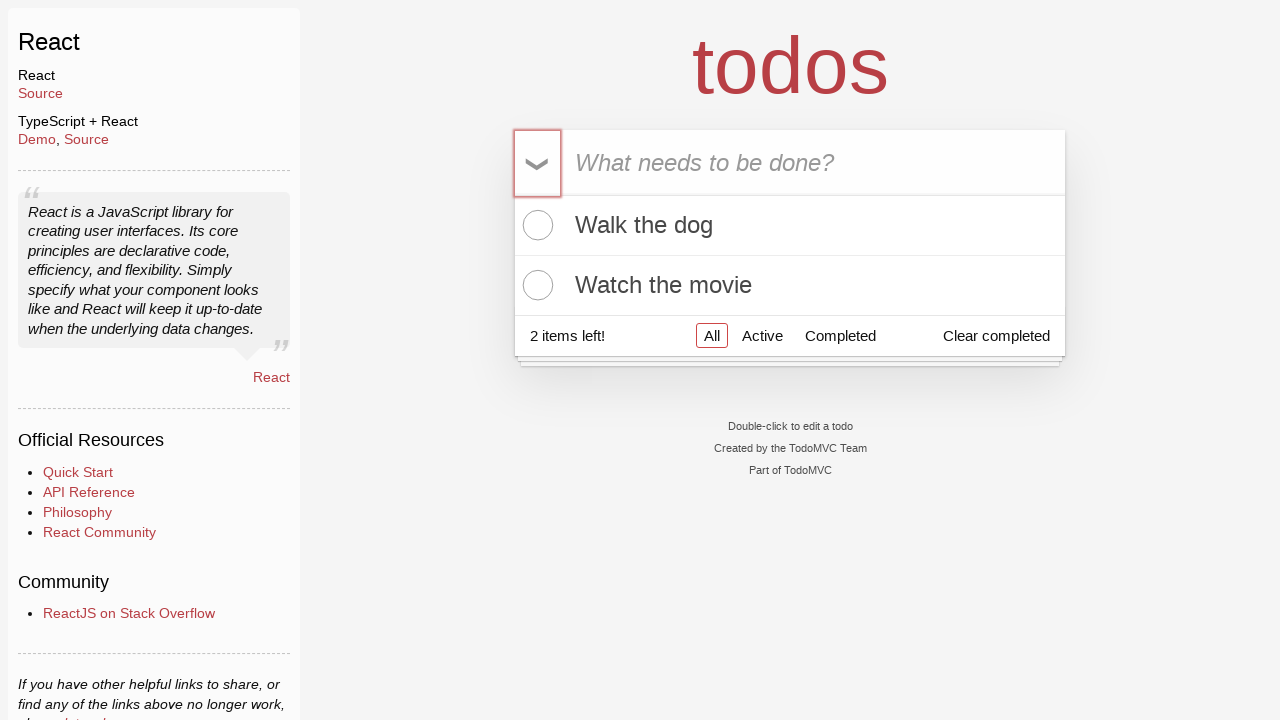

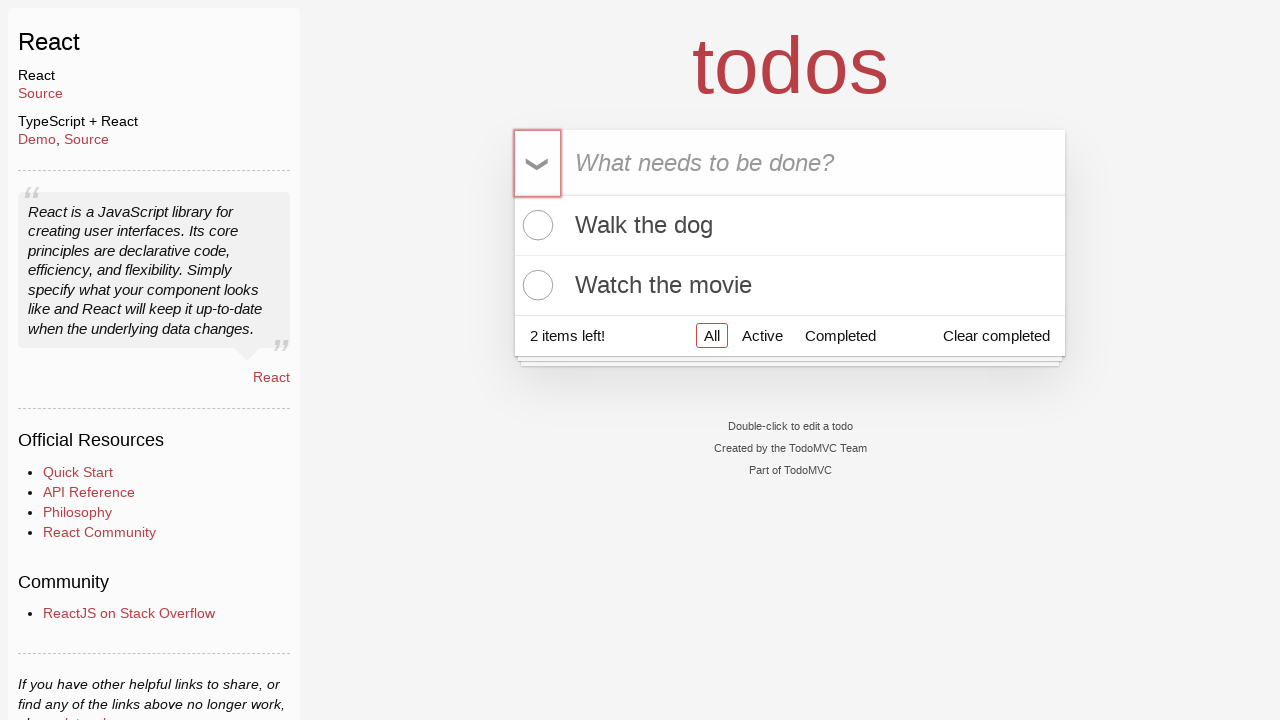